Tests file upload functionality by uploading a file and submitting the form

Starting URL: http://sahitest.com/demo/php/fileUpload.htm

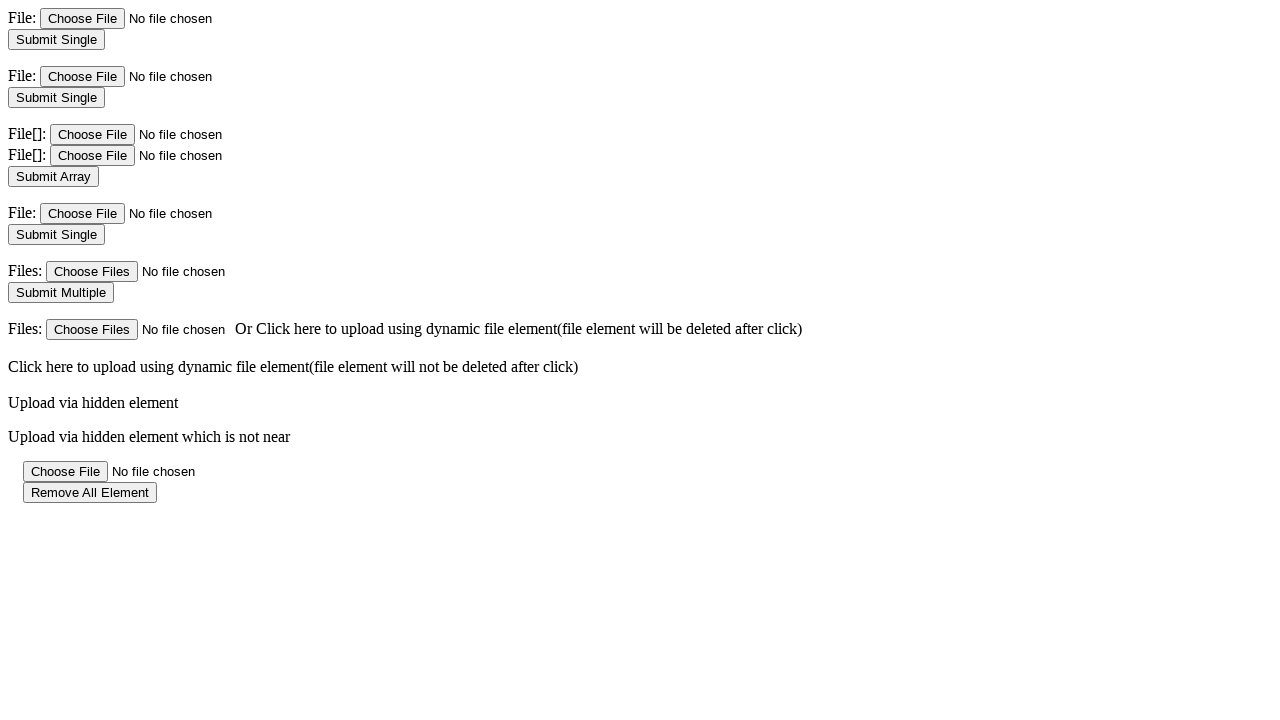

Set input file for upload with temporary test file
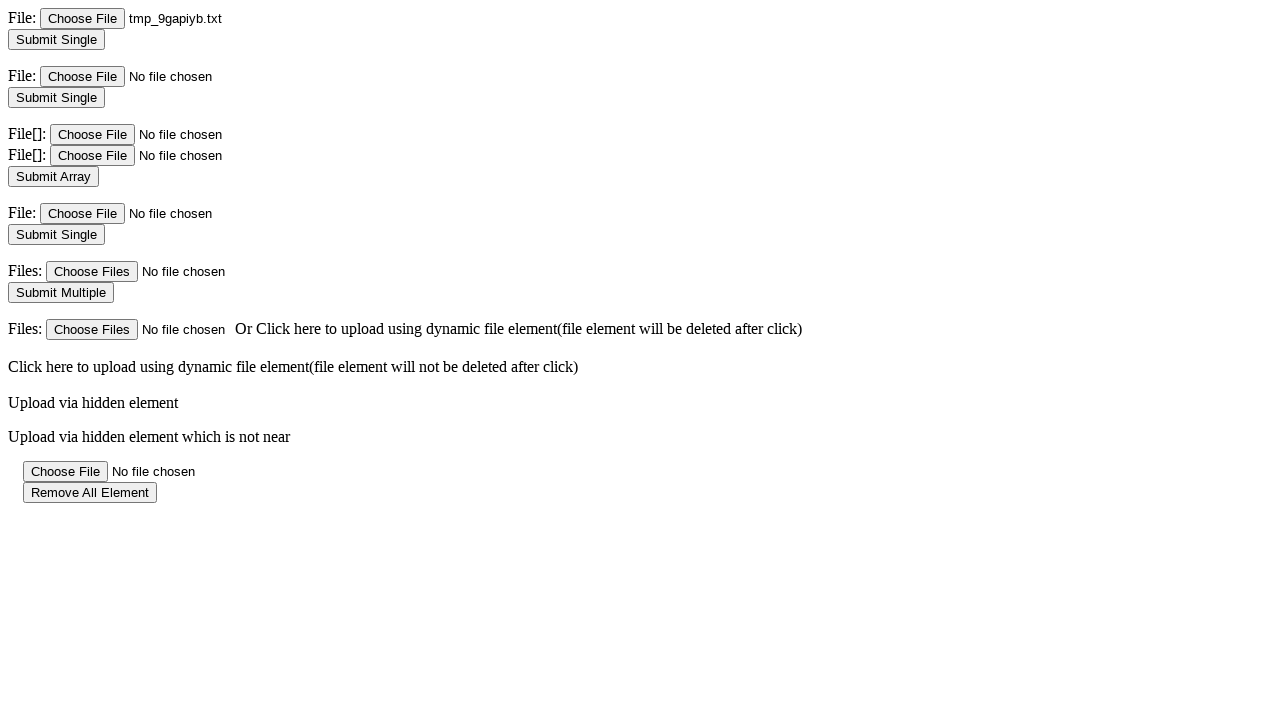

Clicked submit button to upload file at (56, 40) on xpath=//html/body/form[1]/input[3]
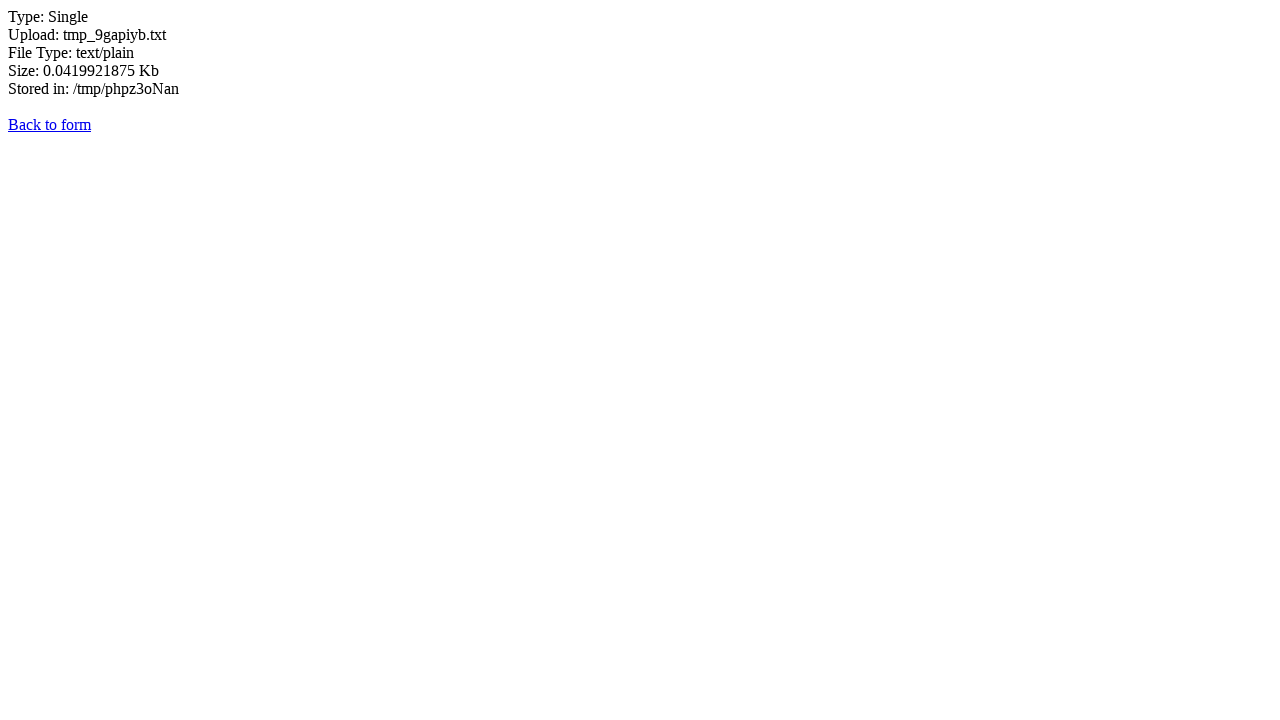

Page loaded after file upload submission
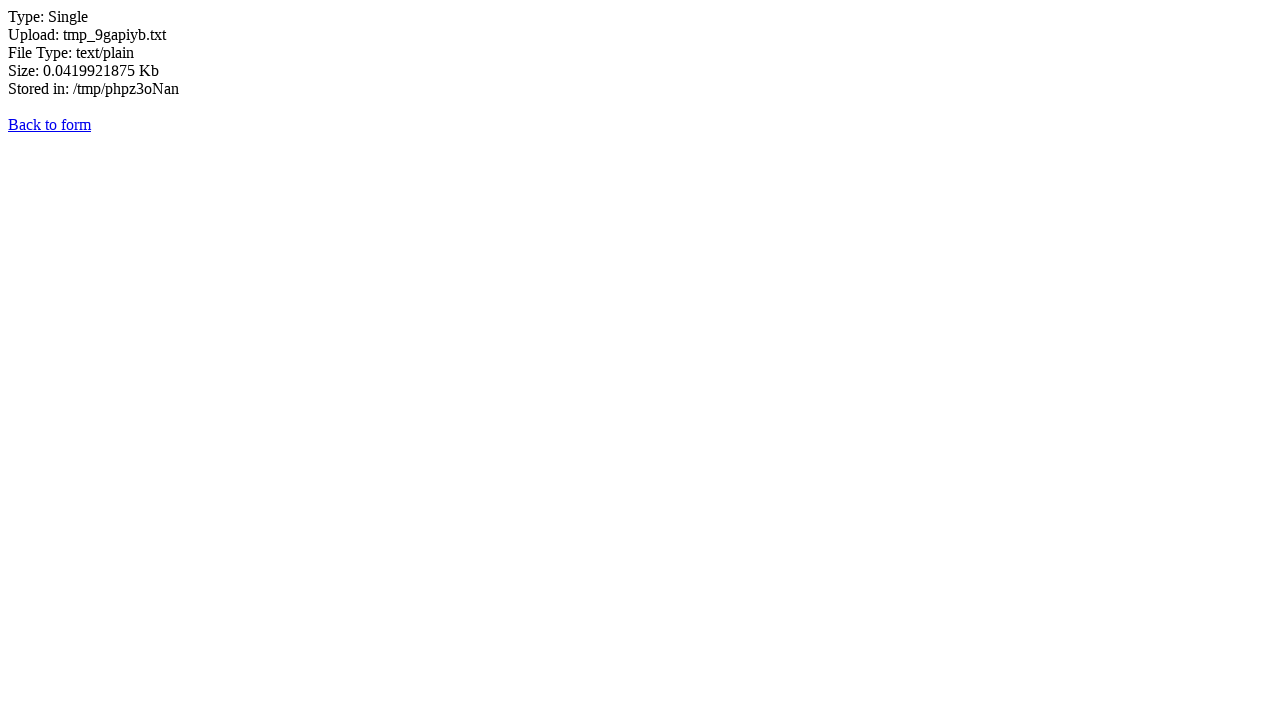

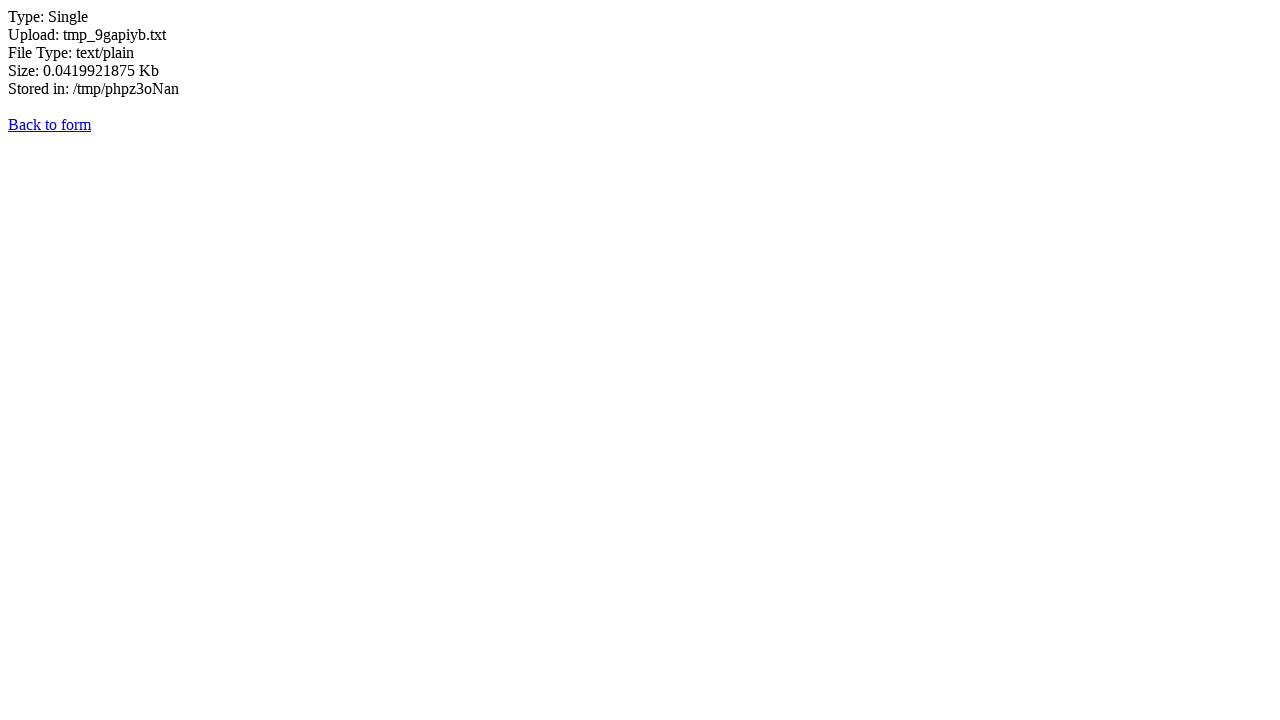